Tests window handling functionality by clicking a link that opens a new window, switching between windows, and verifying content in each window

Starting URL: https://the-internet.herokuapp.com/windows

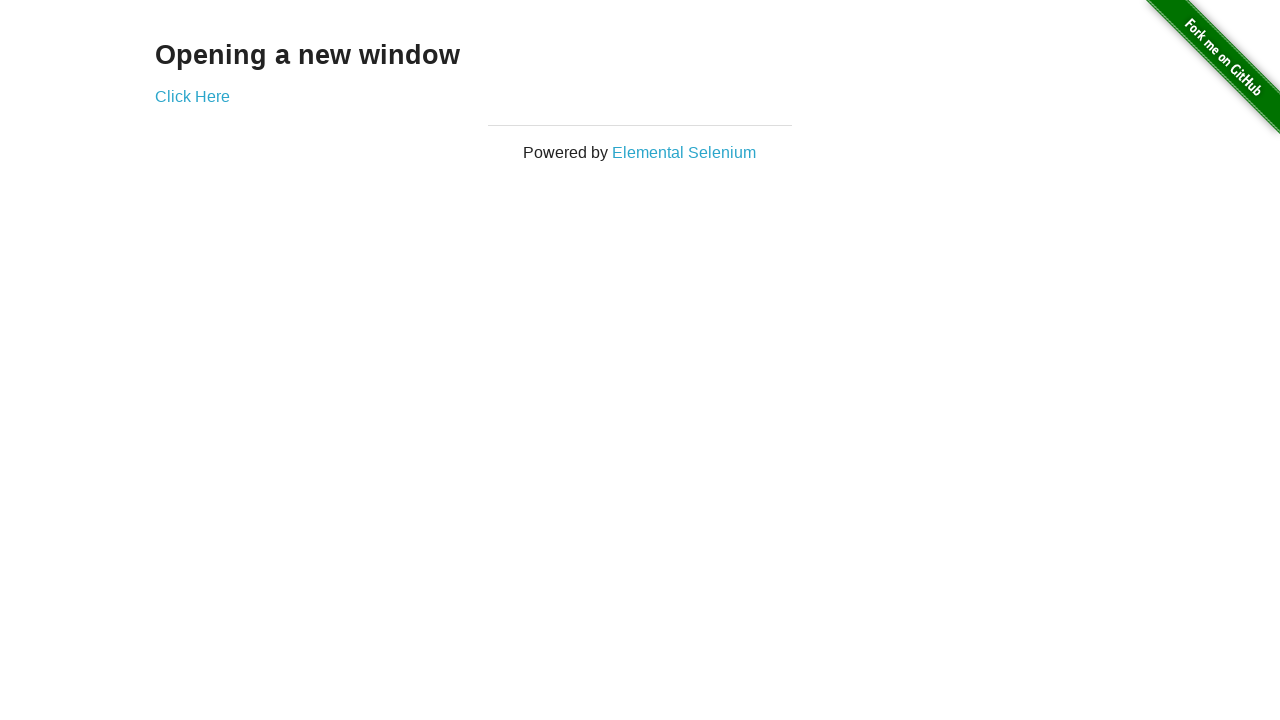

Retrieved heading text 'Opening a new window'
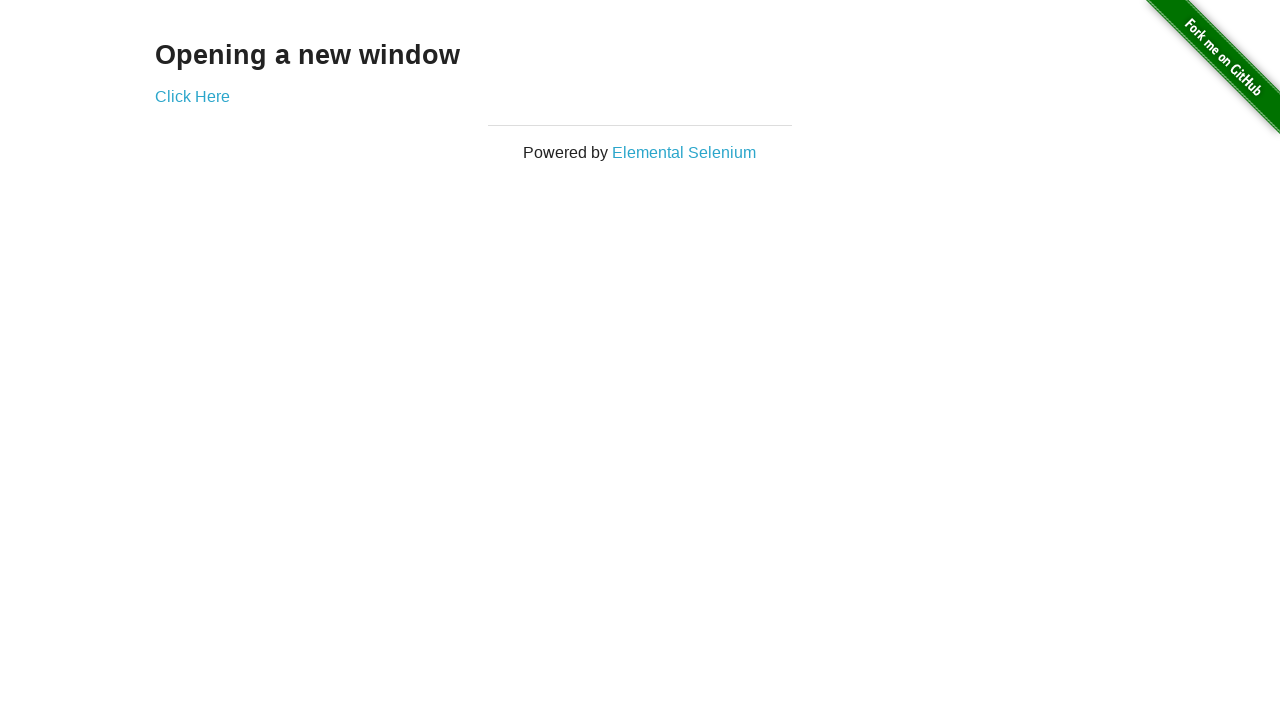

Verified heading text matches 'Opening a new window'
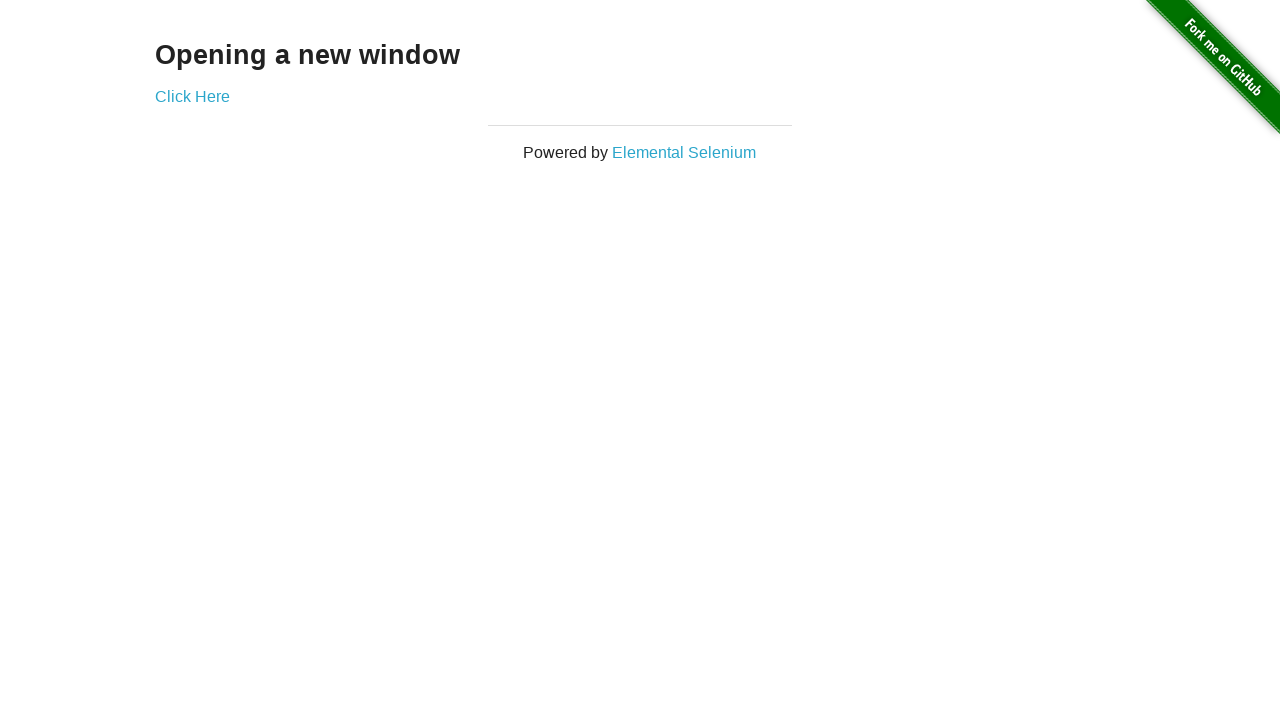

Verified page title is 'The Internet'
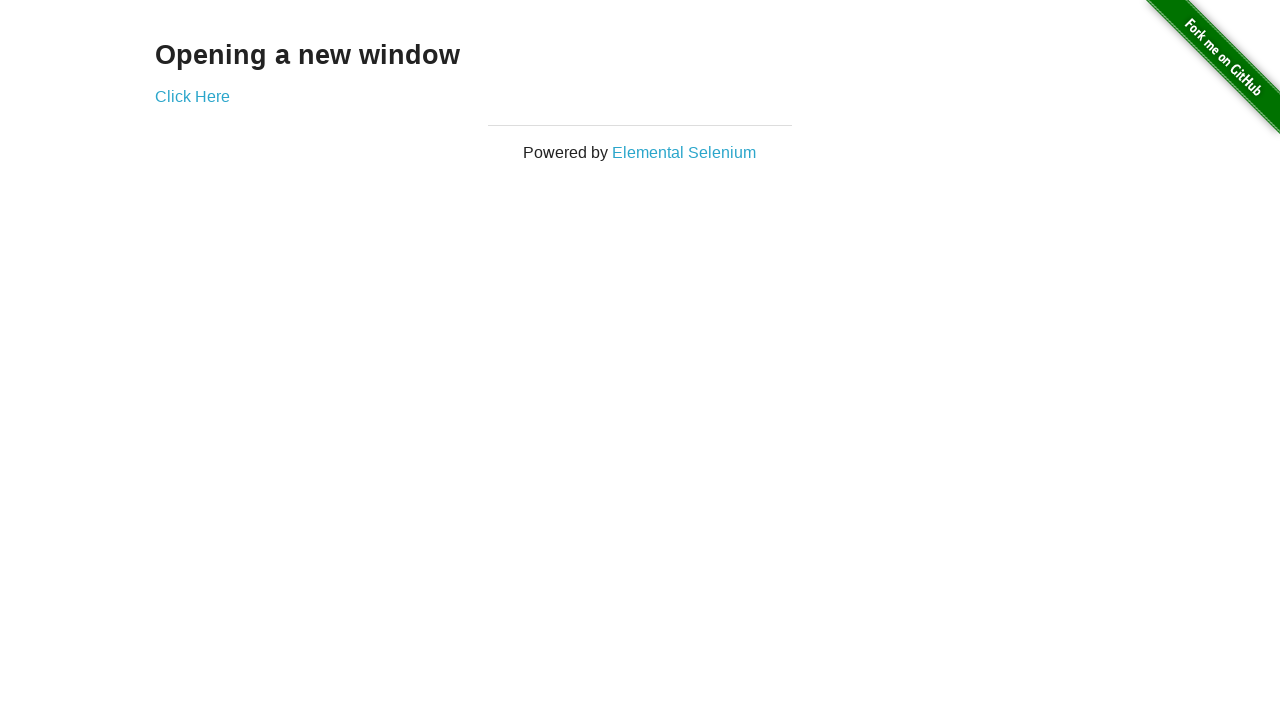

Clicked 'Click Here' link to open new window at (192, 96) on text='Click Here'
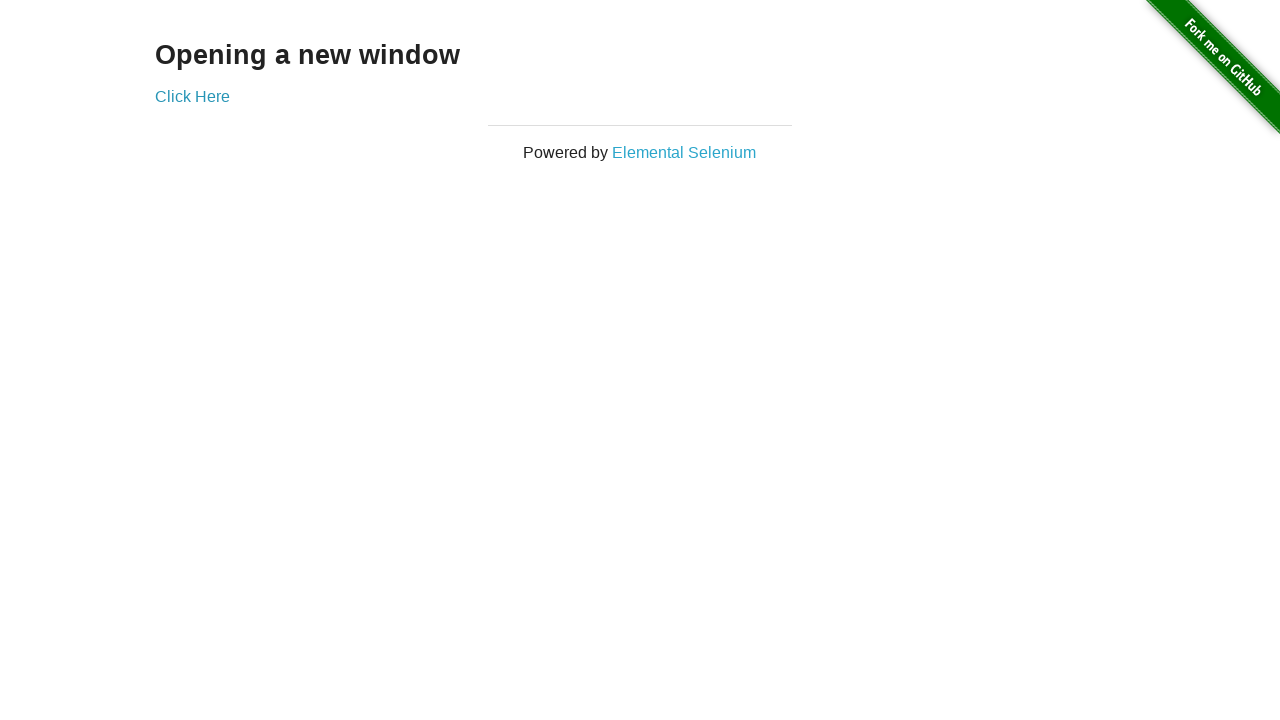

Captured new window page object
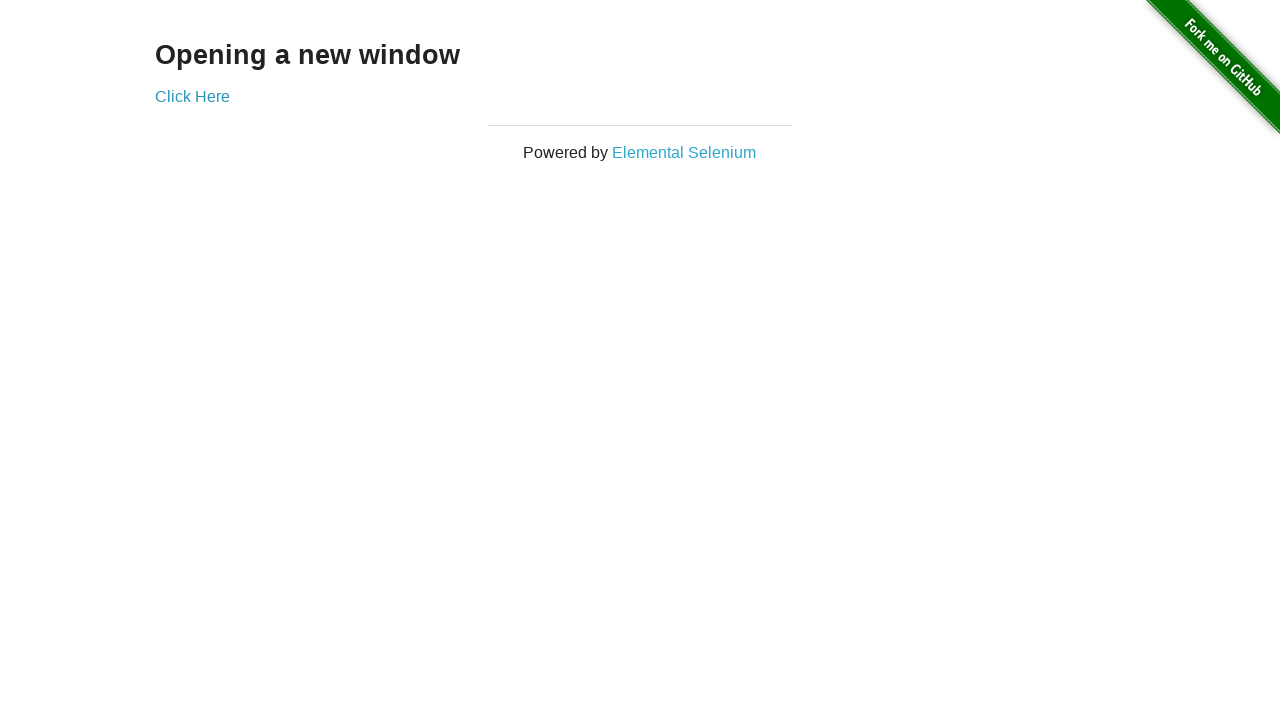

New window page loaded
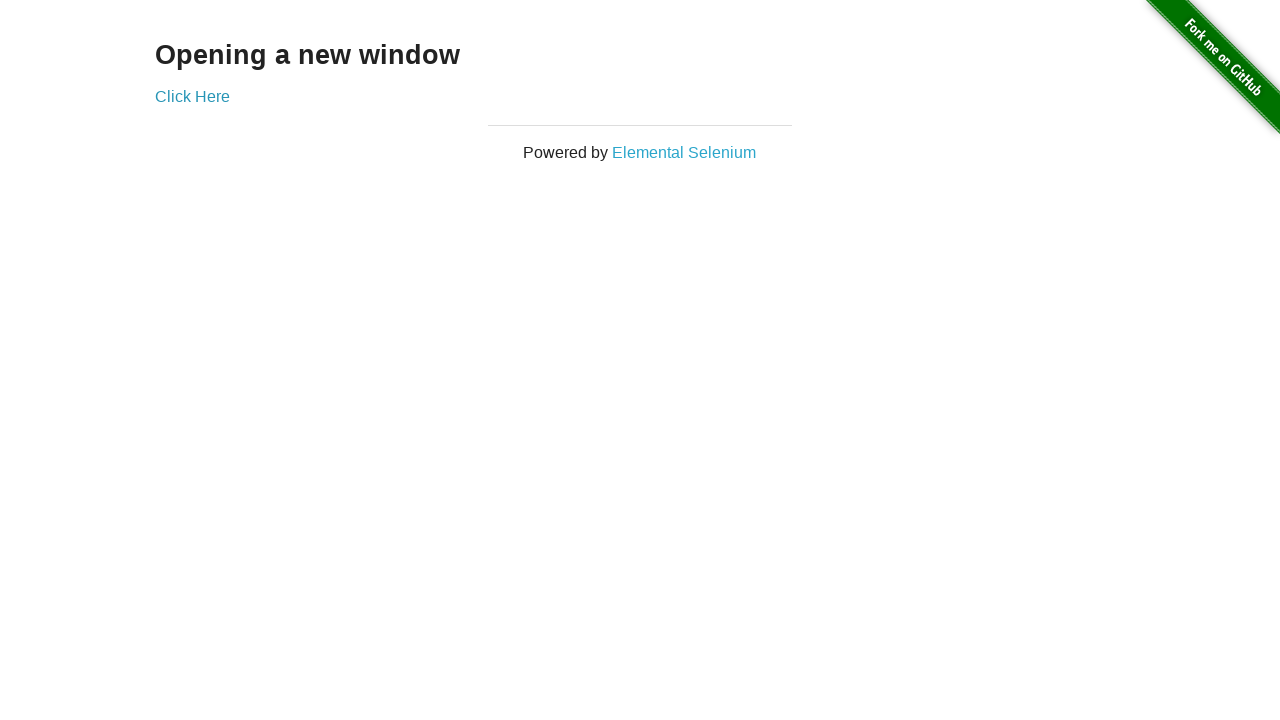

Verified new window title is 'New Window'
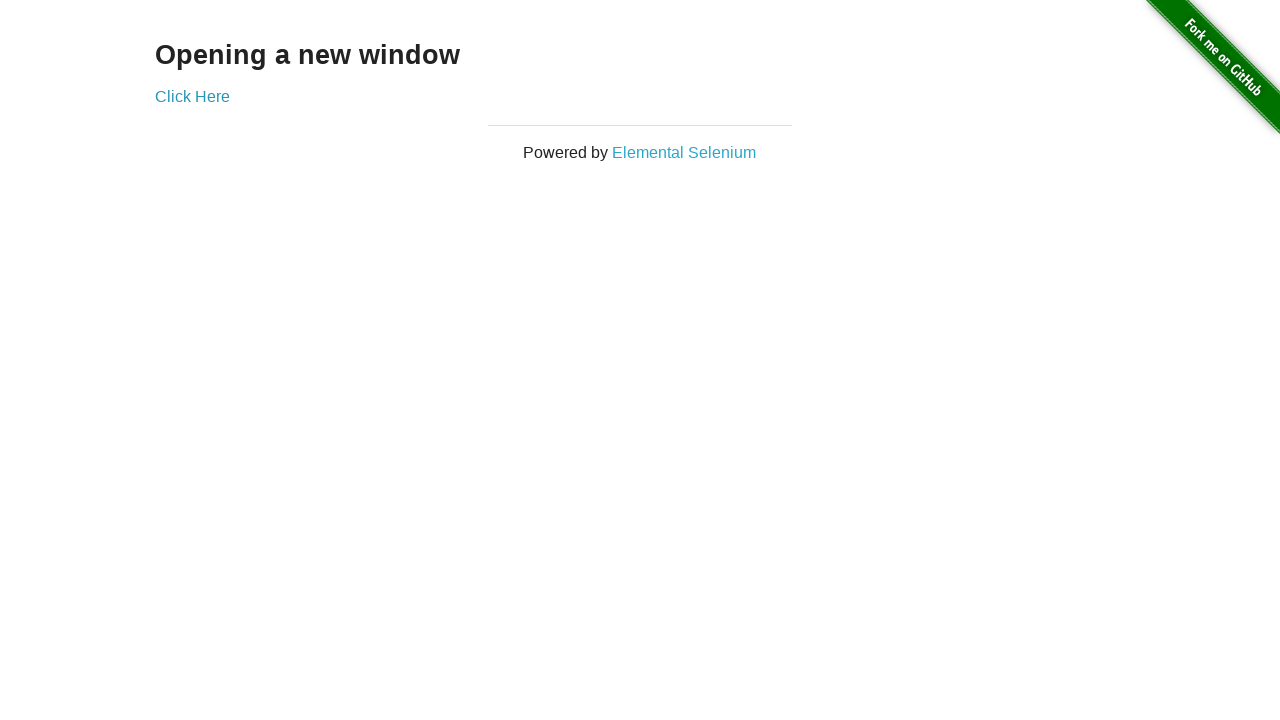

Retrieved heading text from new window
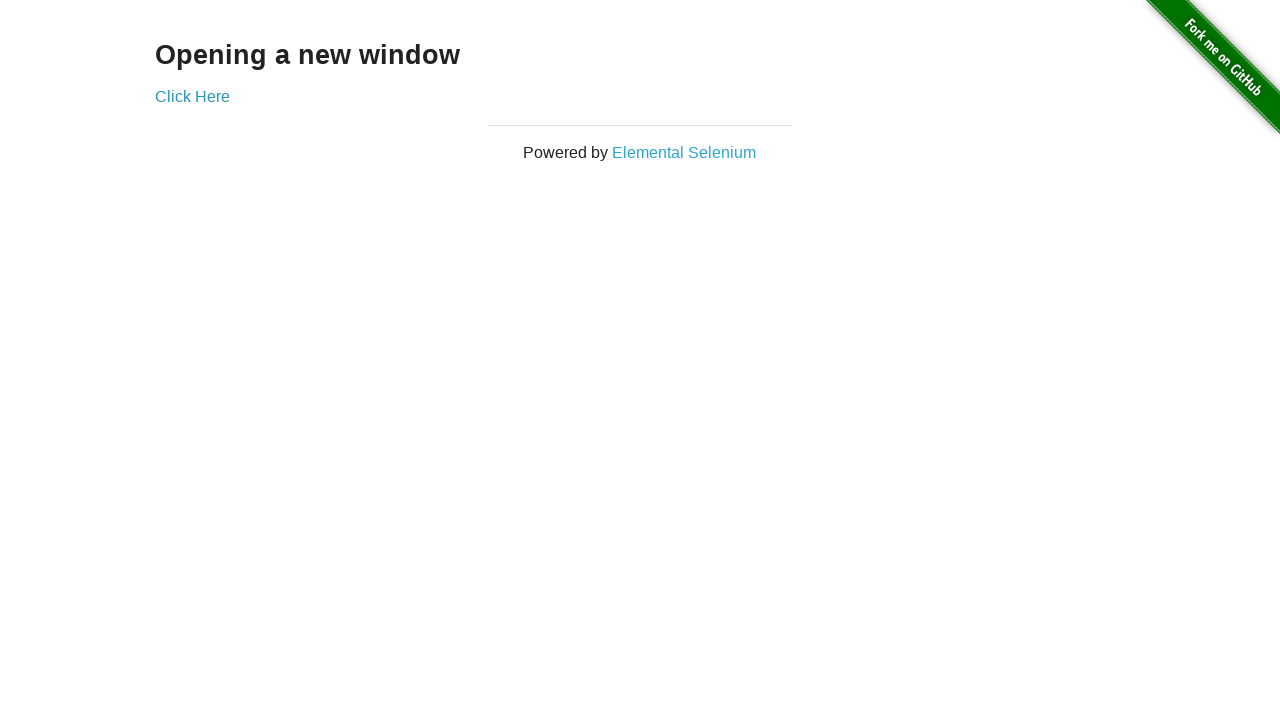

Verified new window heading text matches 'New Window'
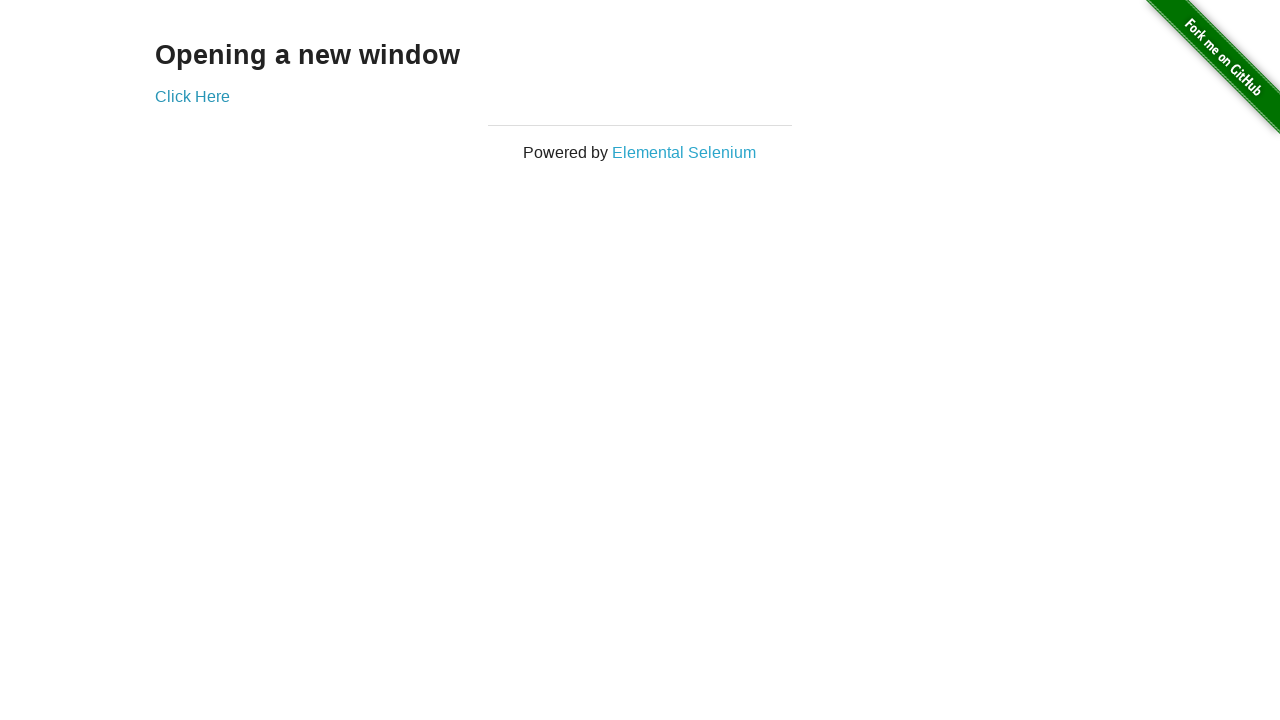

Switched back to original window
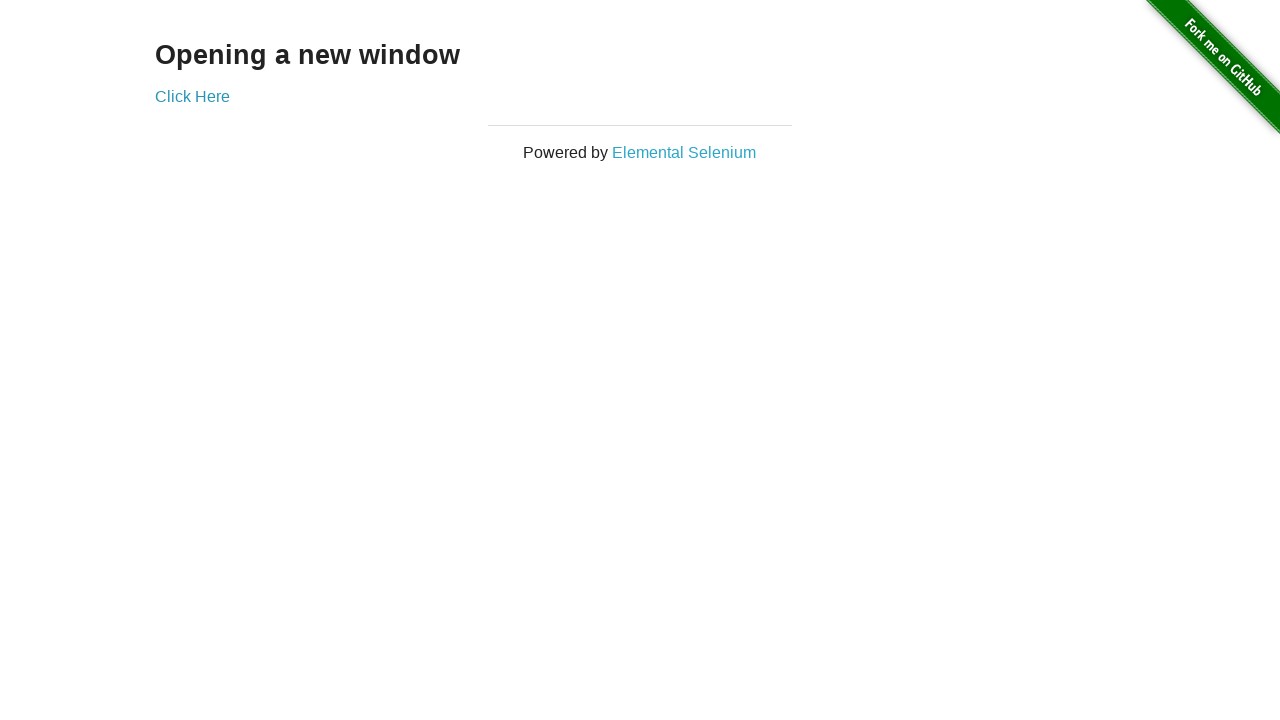

Verified original window title is 'The Internet'
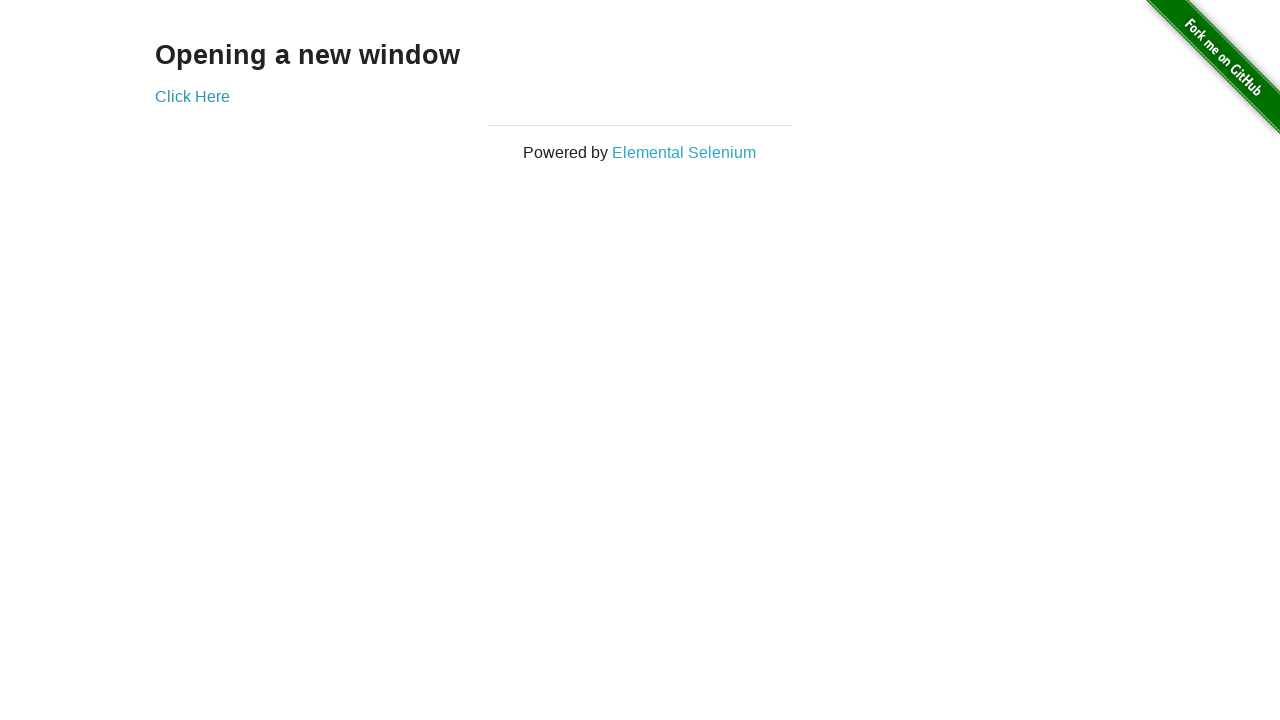

Switched to new window again
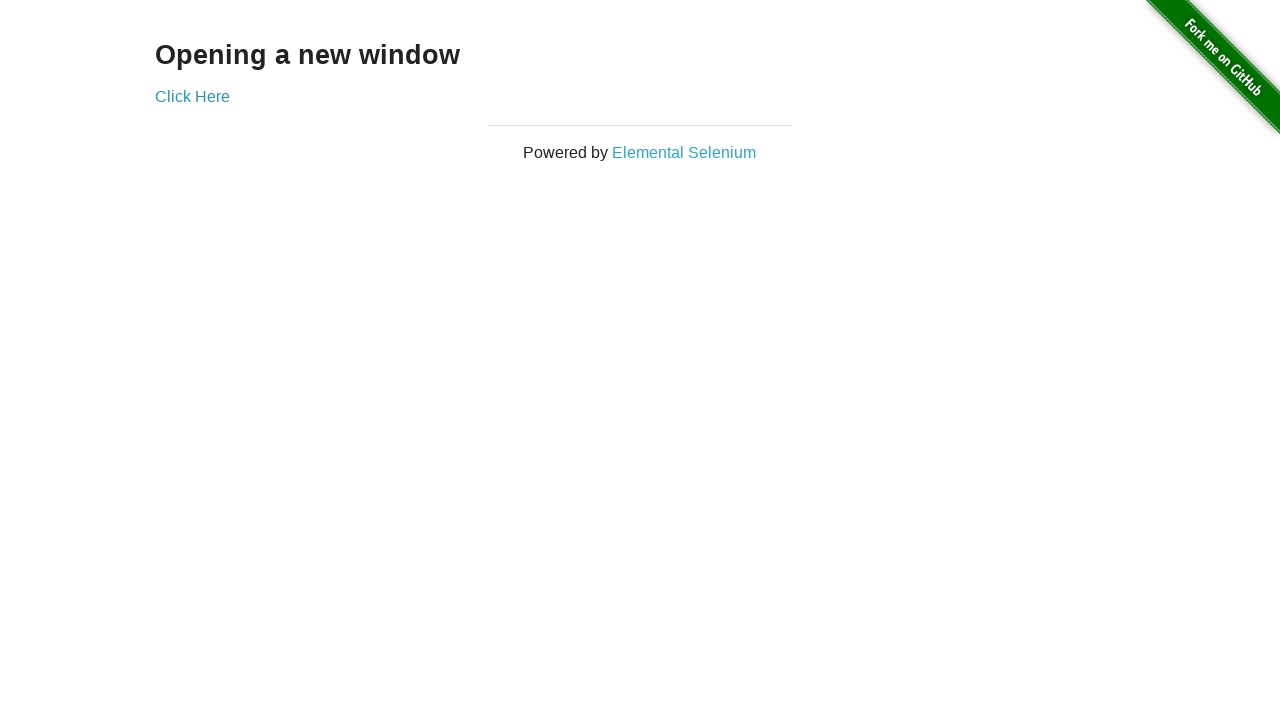

Switched back to original window again
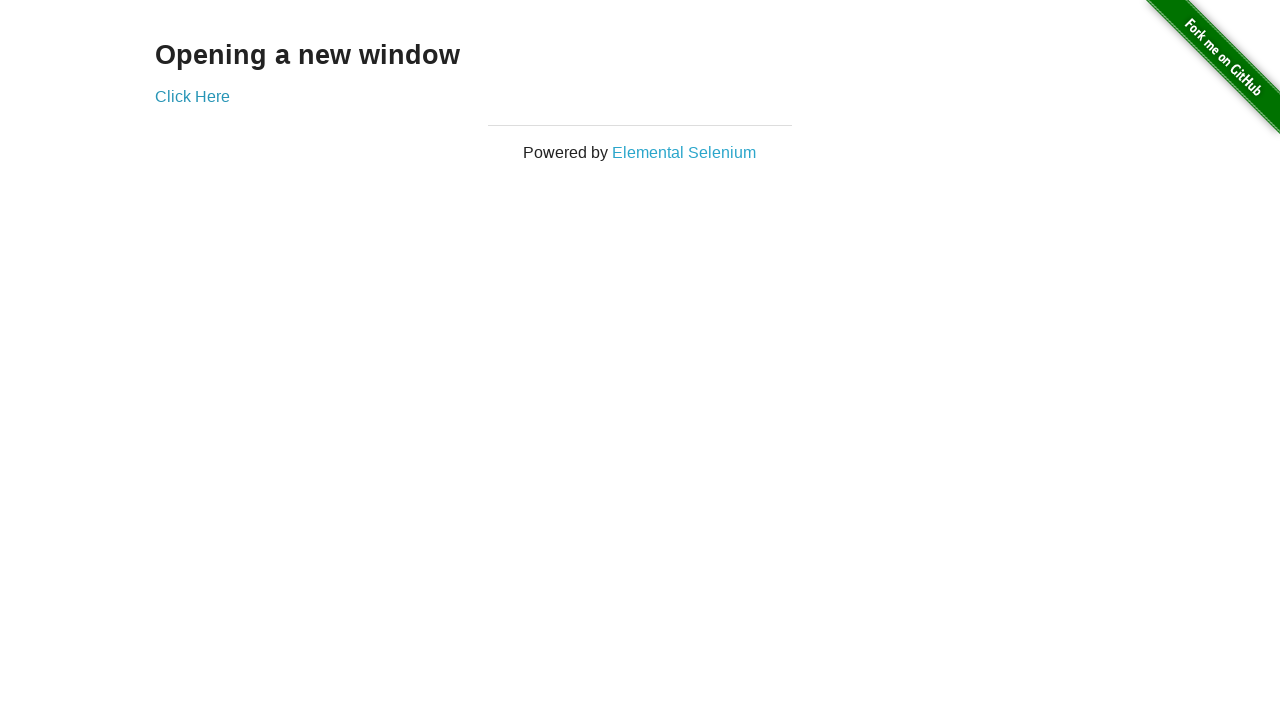

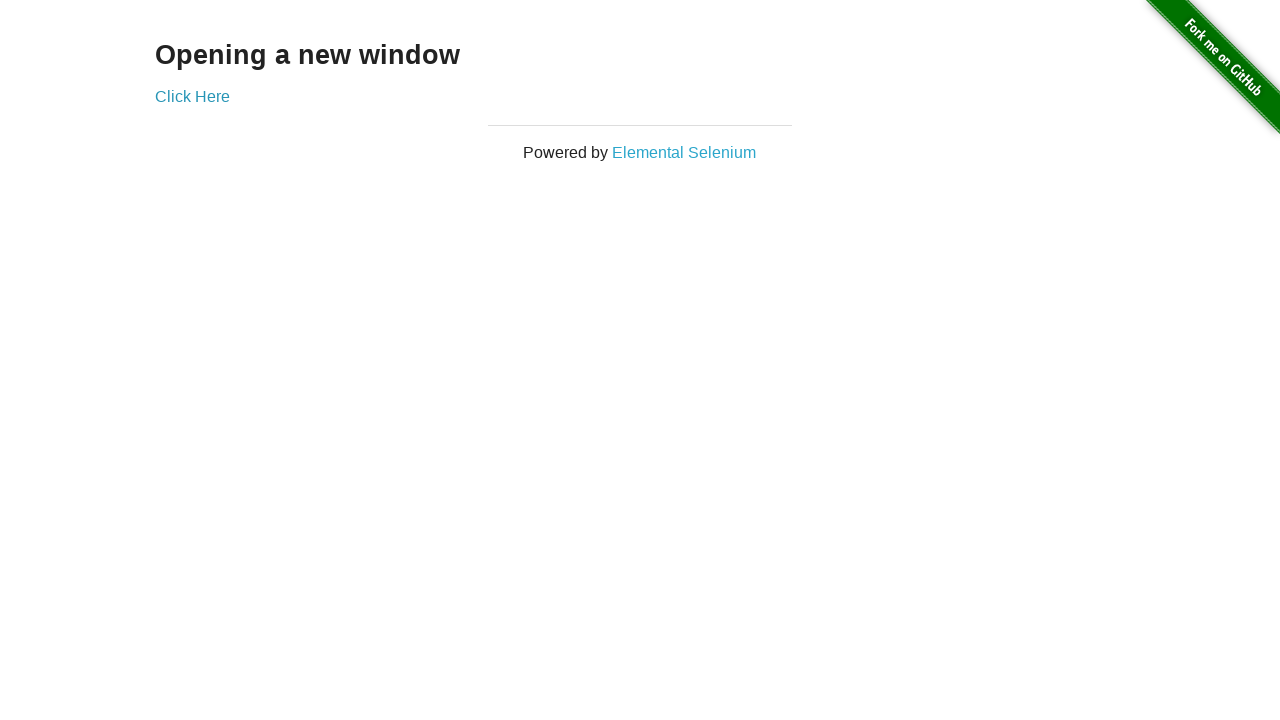